Tests right-click context menu by right-clicking an element, hovering over menu option, and clicking it

Starting URL: http://swisnl.github.io/jQuery-contextMenu/demo.html

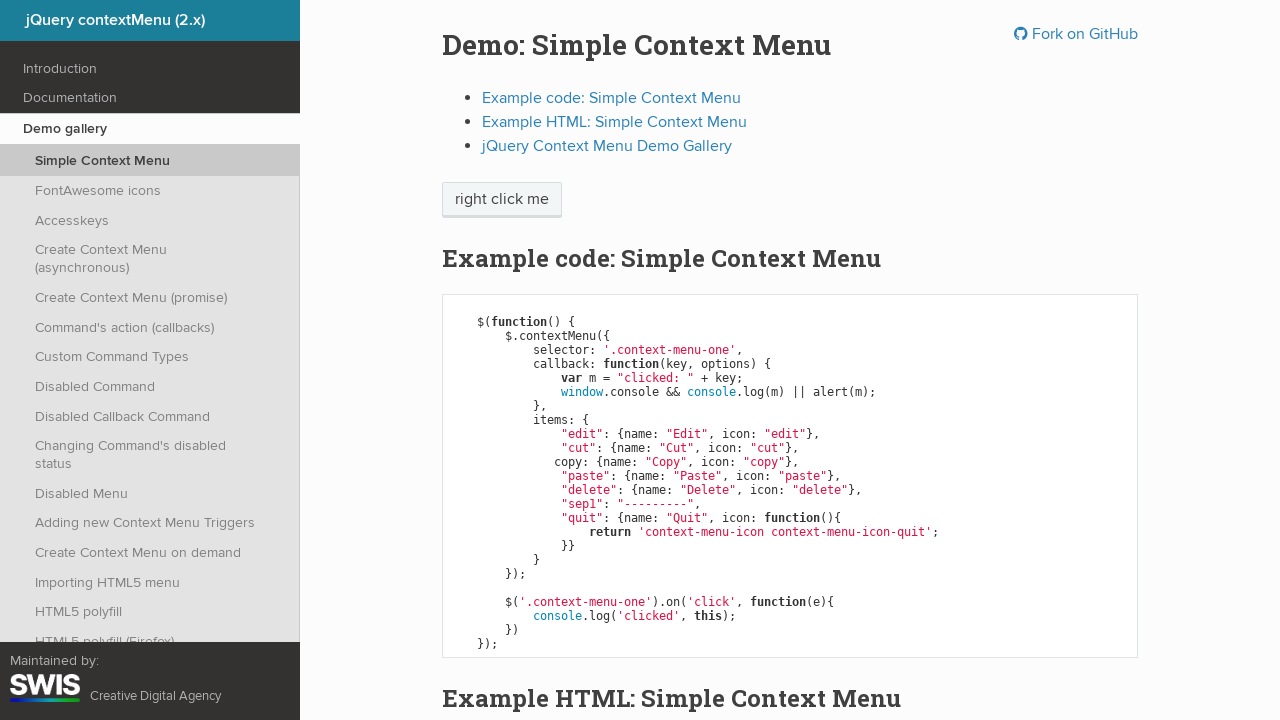

Right-clicked on 'right click me' element to open context menu at (502, 200) on //span[text()='right click me']
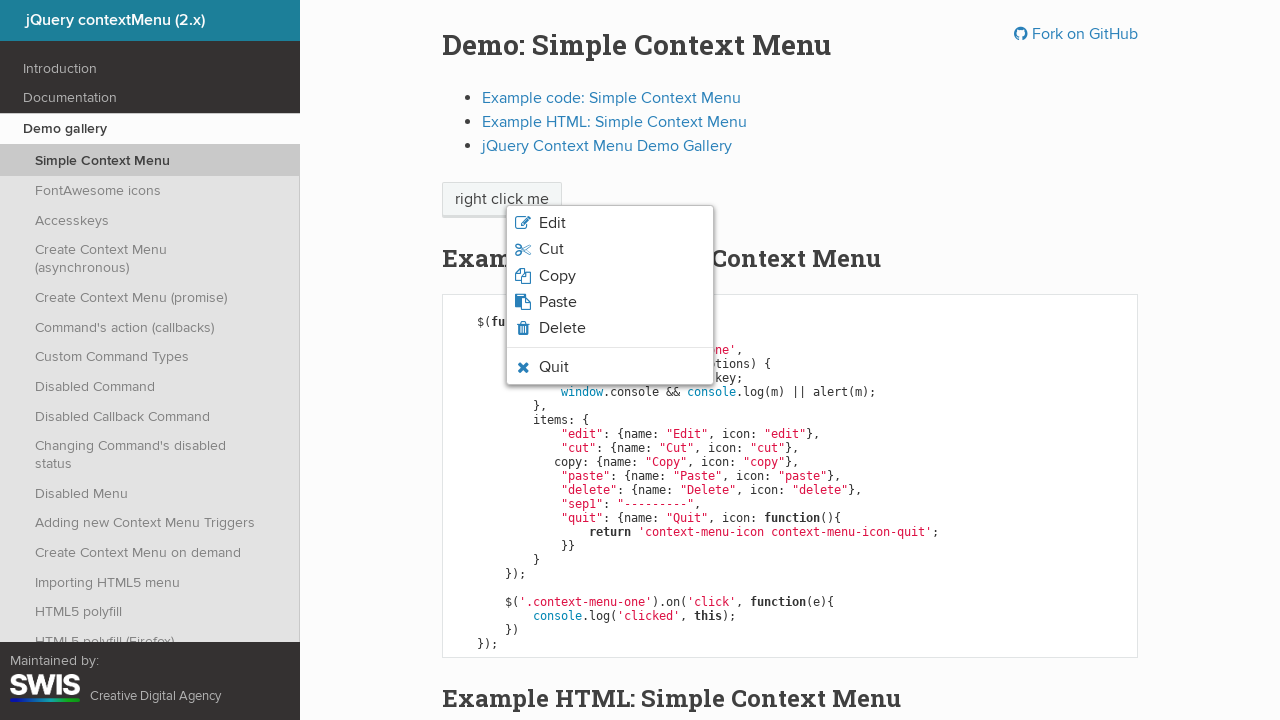

Hovered over 'Quit' menu option at (554, 367) on xpath=//span[text()='Quit']
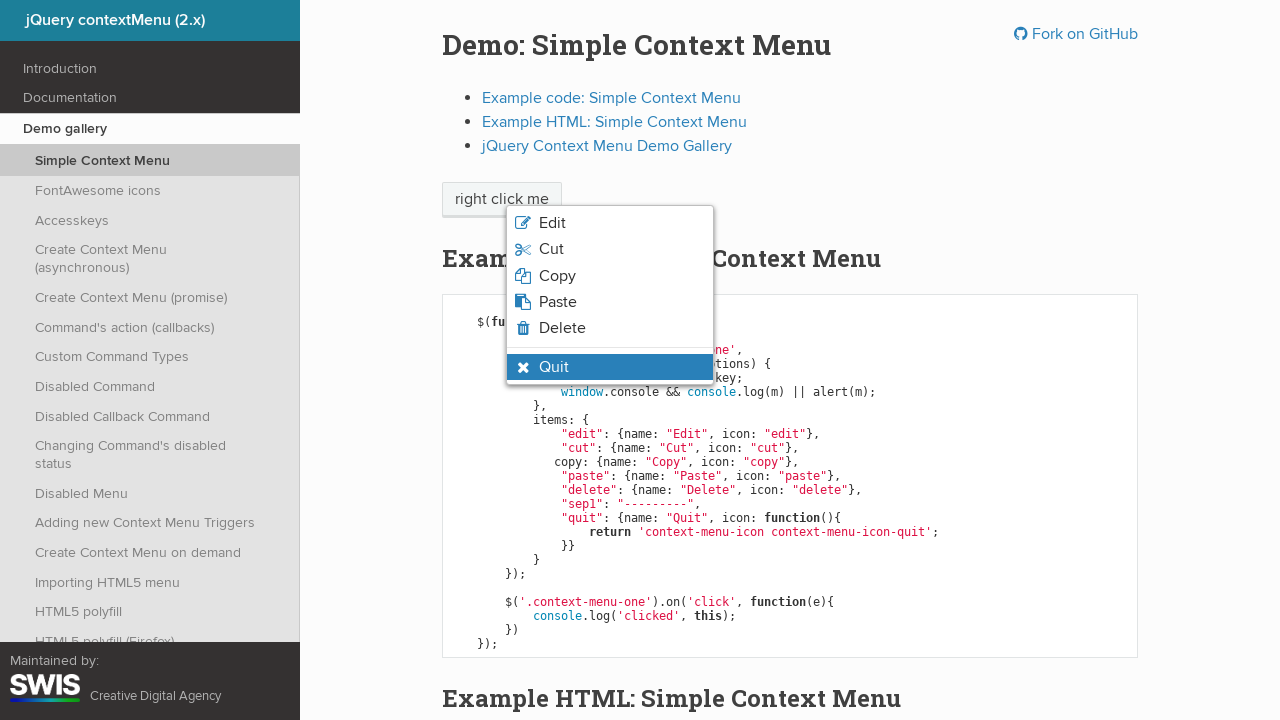

Clicked 'Quit' menu option at (554, 367) on xpath=//span[text()='Quit']
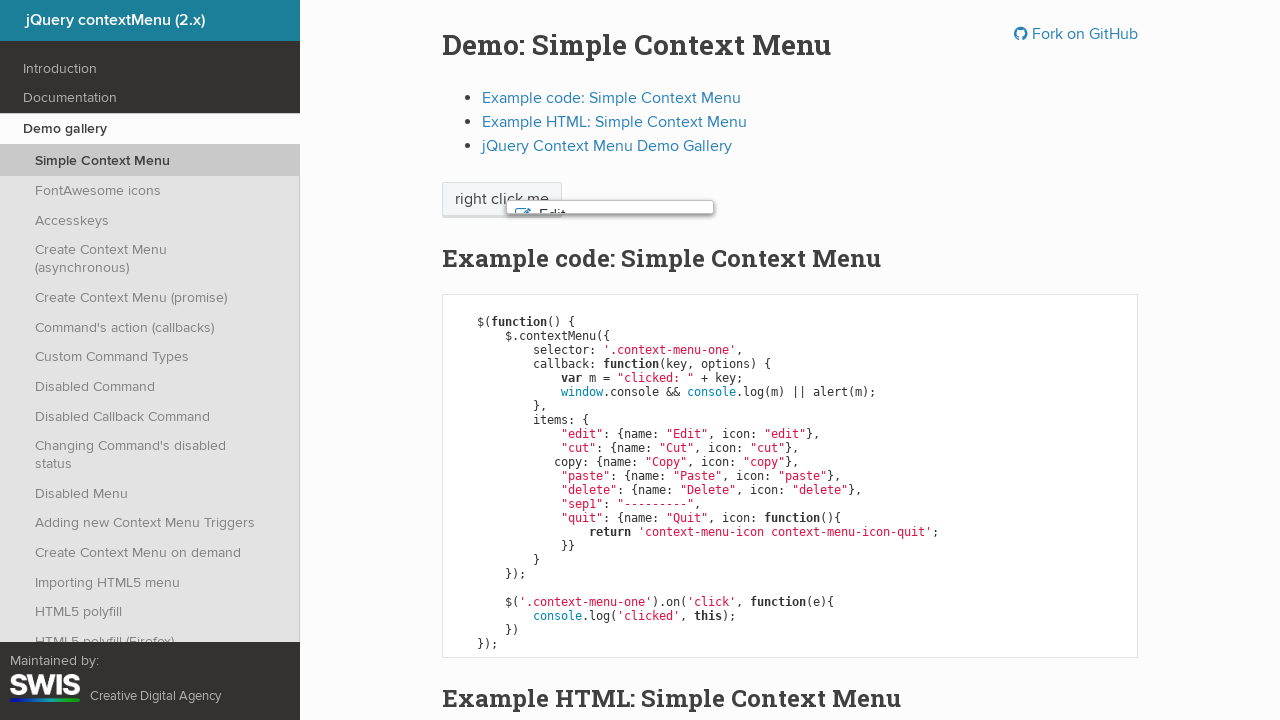

Accepted alert dialog
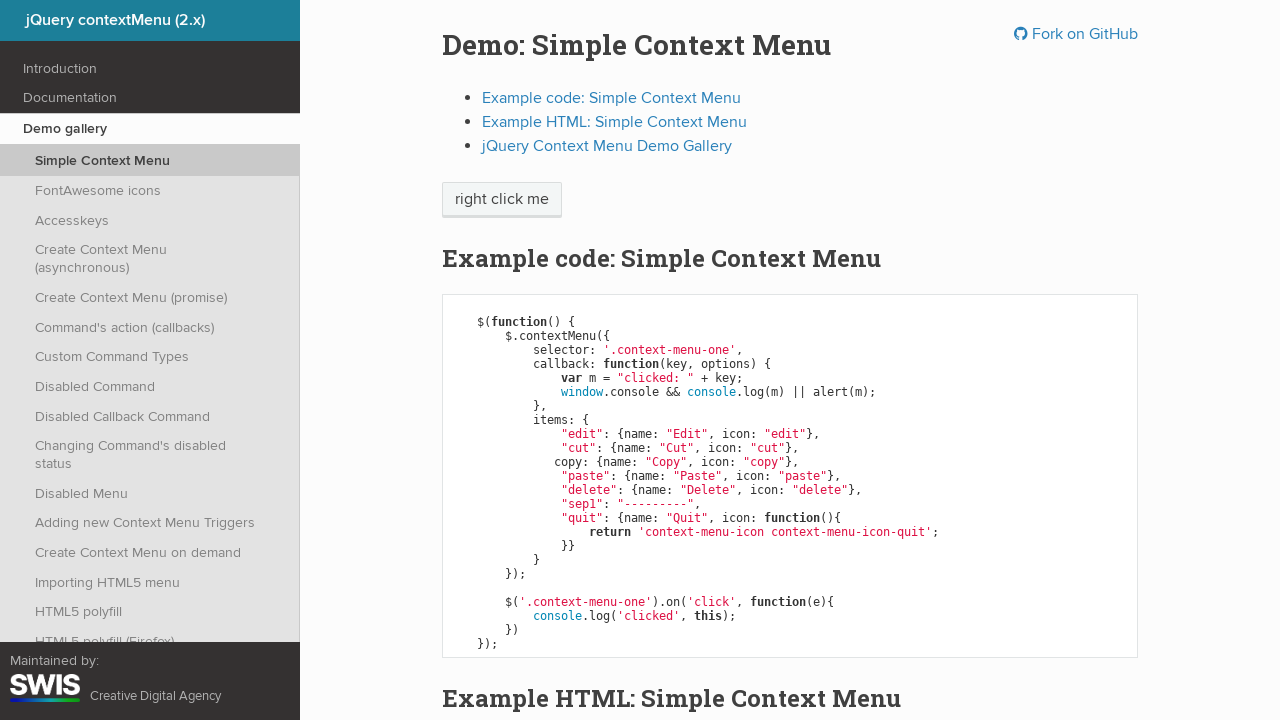

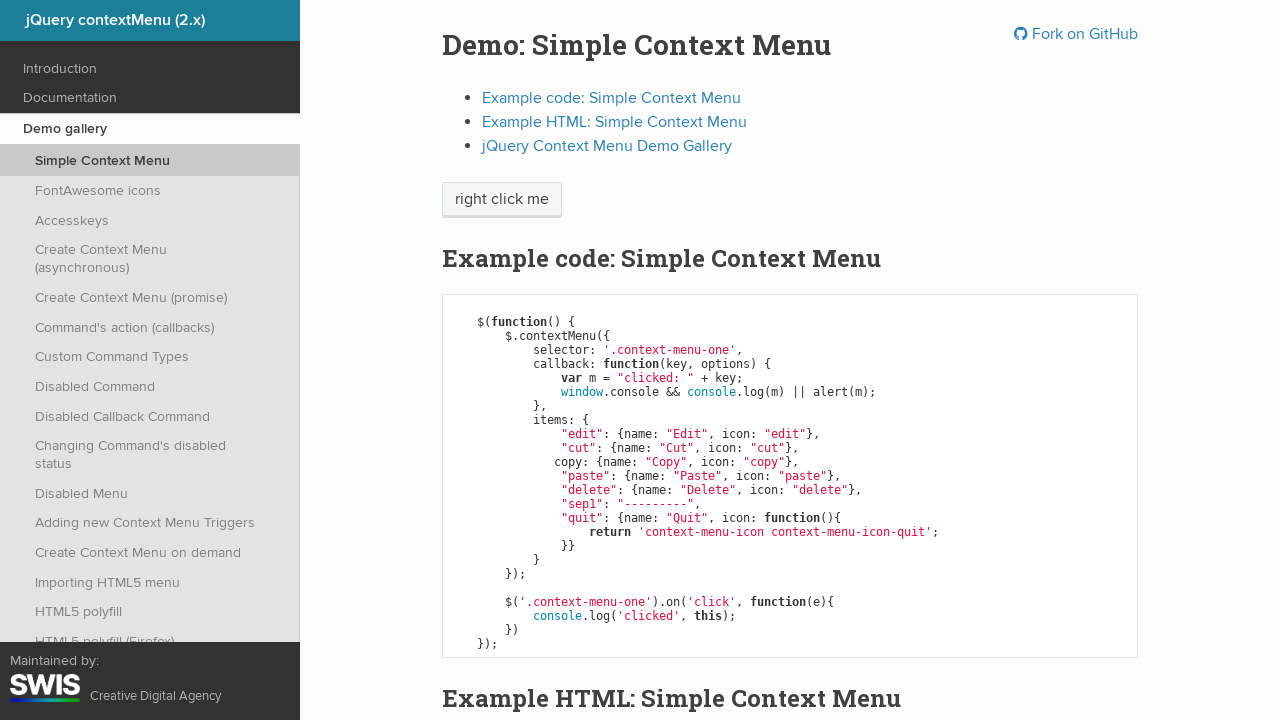